Tests that the "Clear completed" button is hidden when there are no completed items.

Starting URL: https://demo.playwright.dev/todomvc

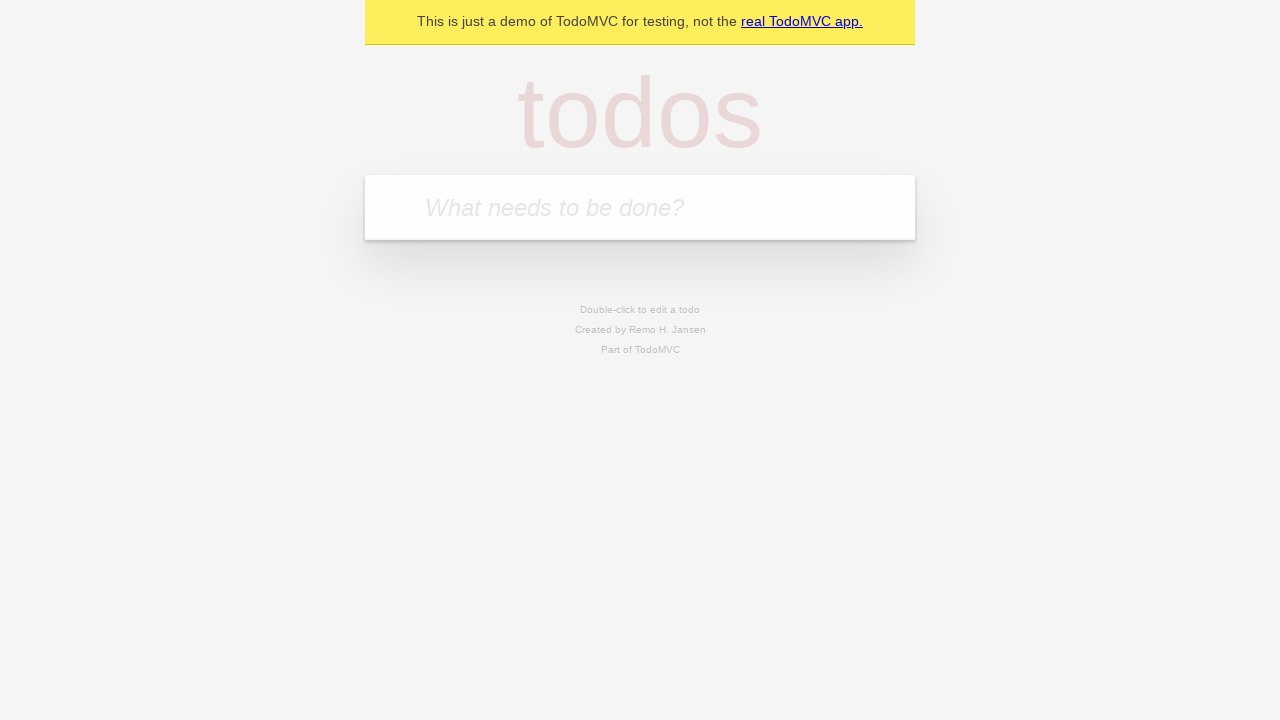

Filled todo input with 'buy some cheese' on internal:attr=[placeholder="What needs to be done?"i]
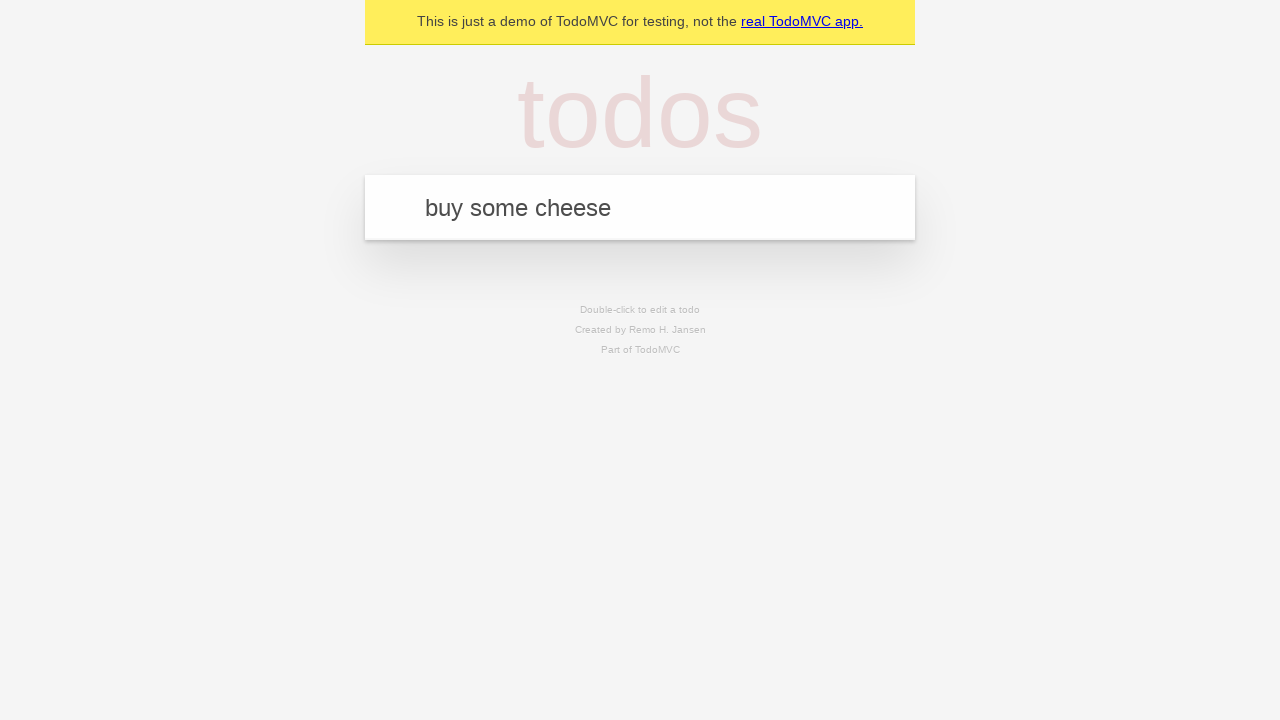

Pressed Enter to add first todo on internal:attr=[placeholder="What needs to be done?"i]
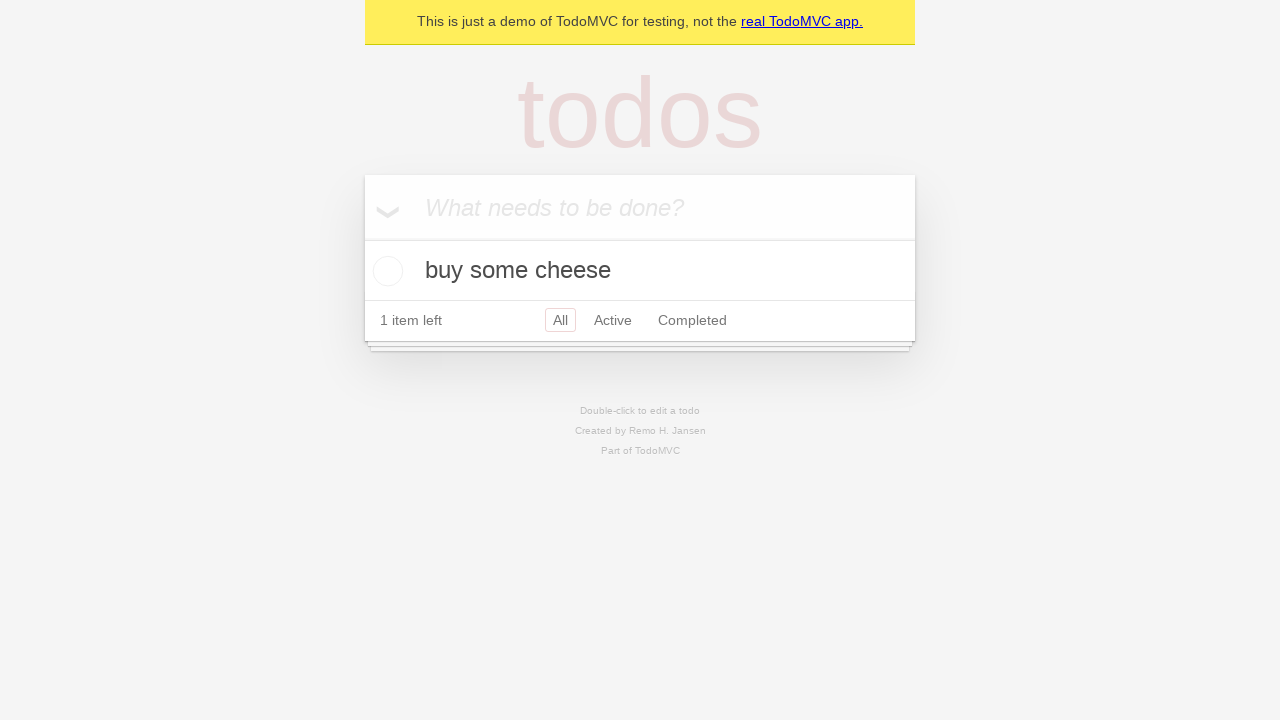

Filled todo input with 'feed the cat' on internal:attr=[placeholder="What needs to be done?"i]
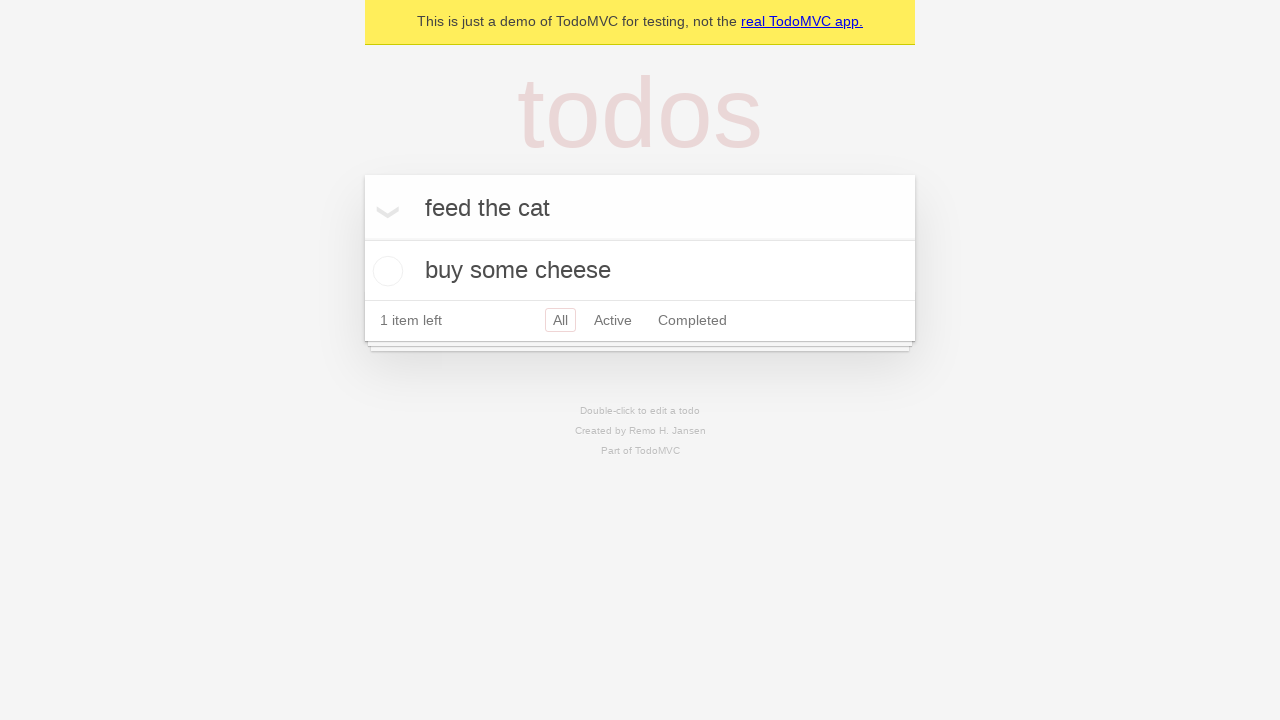

Pressed Enter to add second todo on internal:attr=[placeholder="What needs to be done?"i]
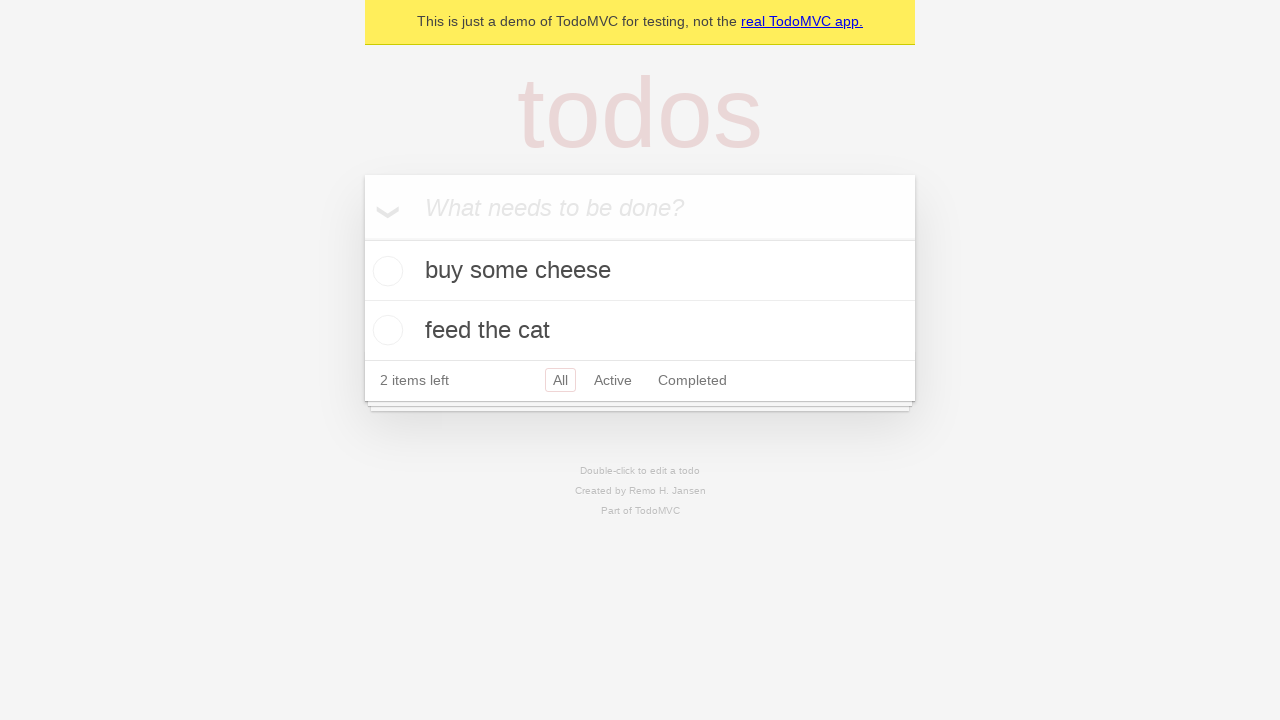

Filled todo input with 'book a doctors appointment' on internal:attr=[placeholder="What needs to be done?"i]
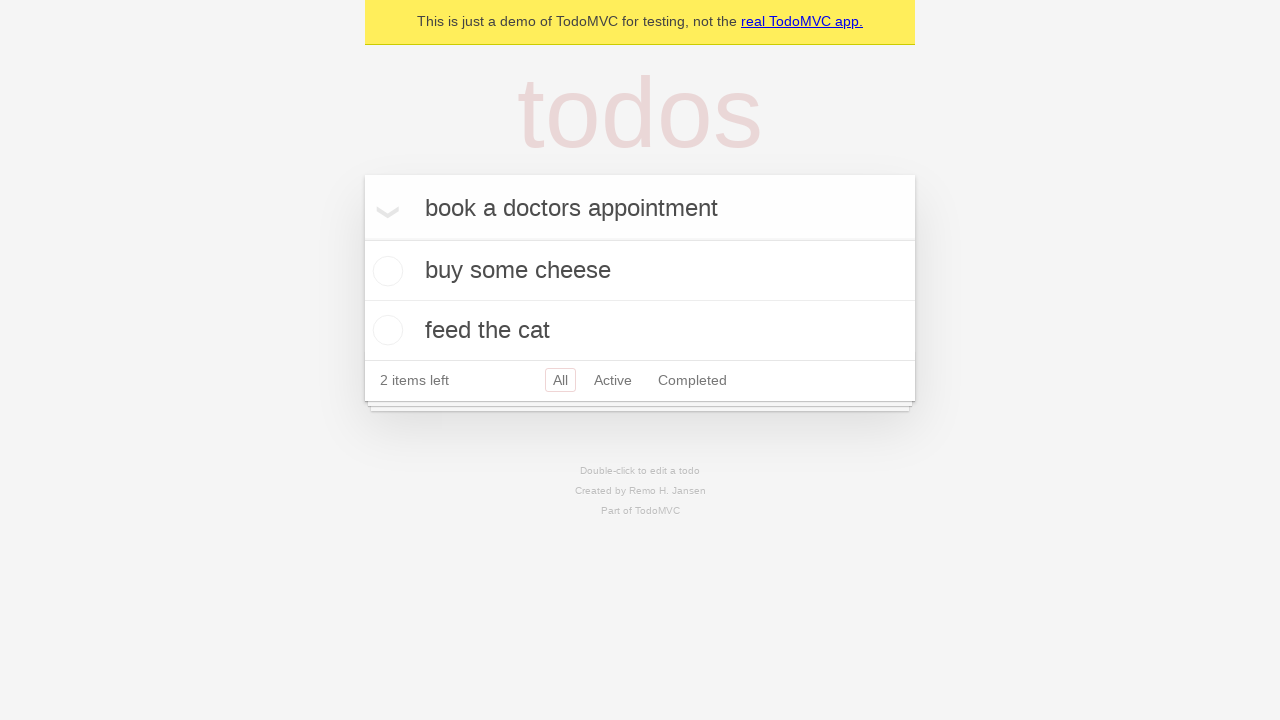

Pressed Enter to add third todo on internal:attr=[placeholder="What needs to be done?"i]
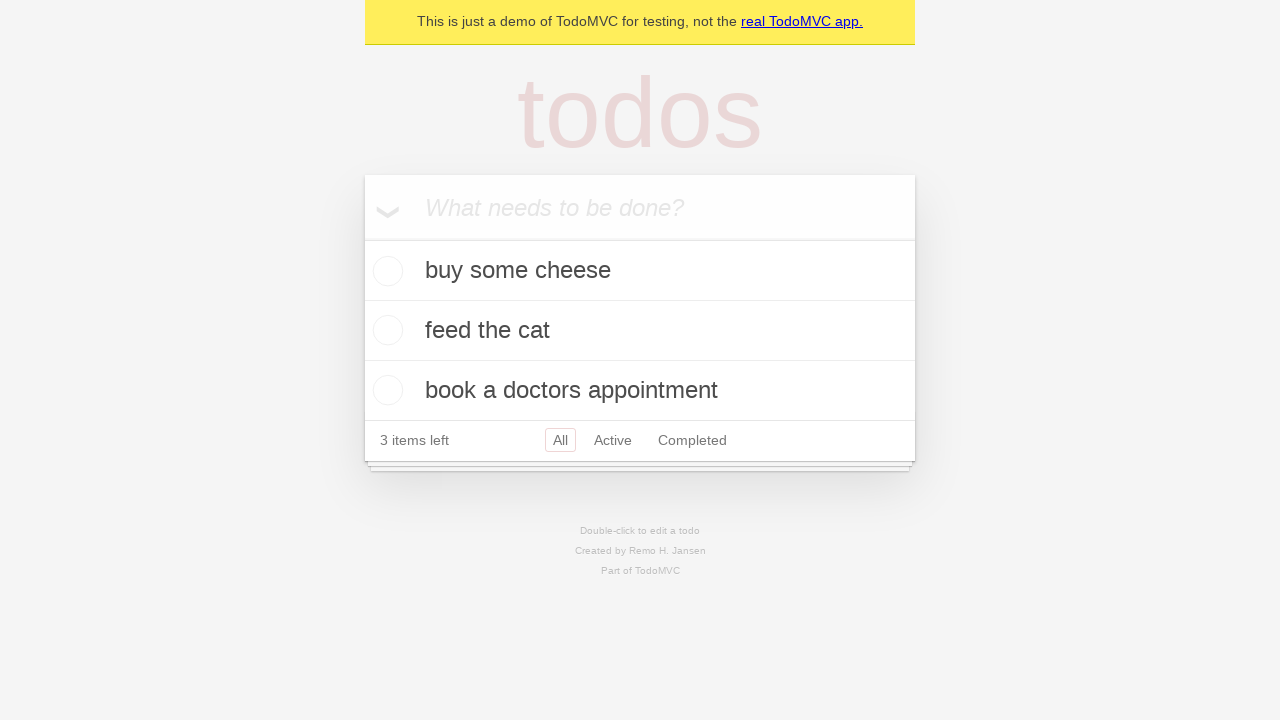

Checked the first todo item as completed at (385, 271) on .todo-list li .toggle >> nth=0
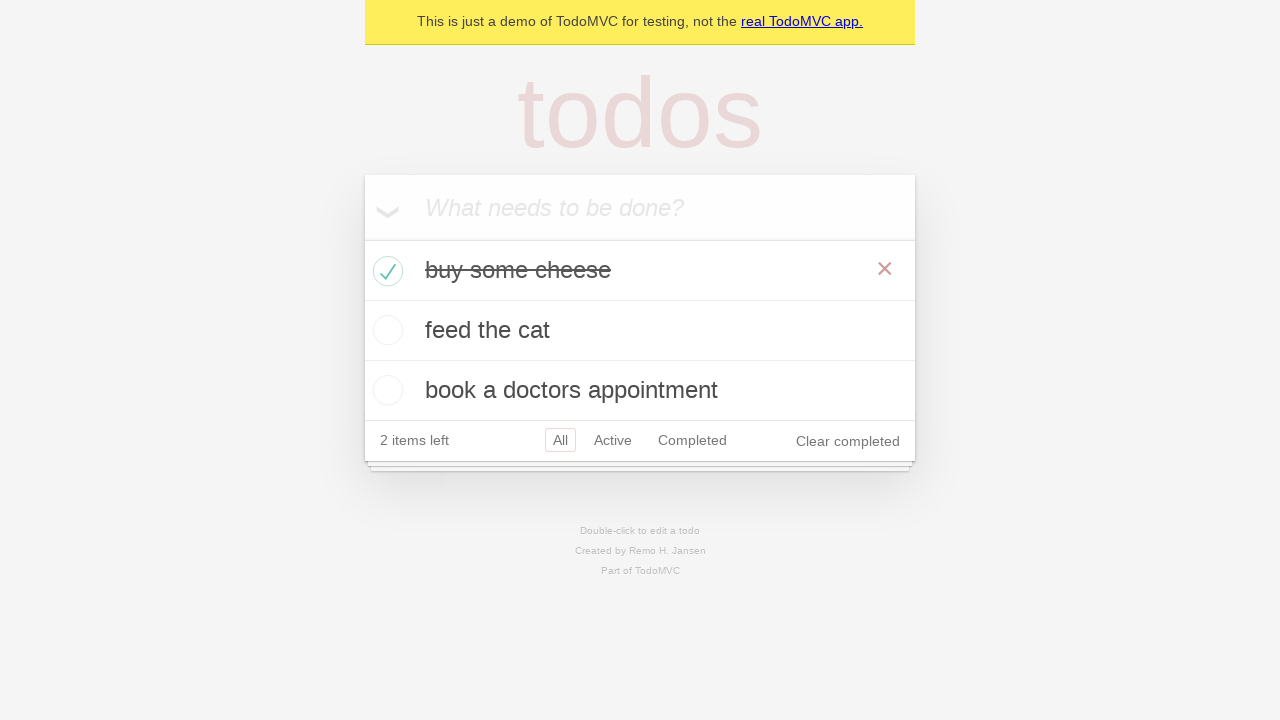

Clicked 'Clear completed' button to remove completed todo at (848, 441) on internal:role=button[name="Clear completed"i]
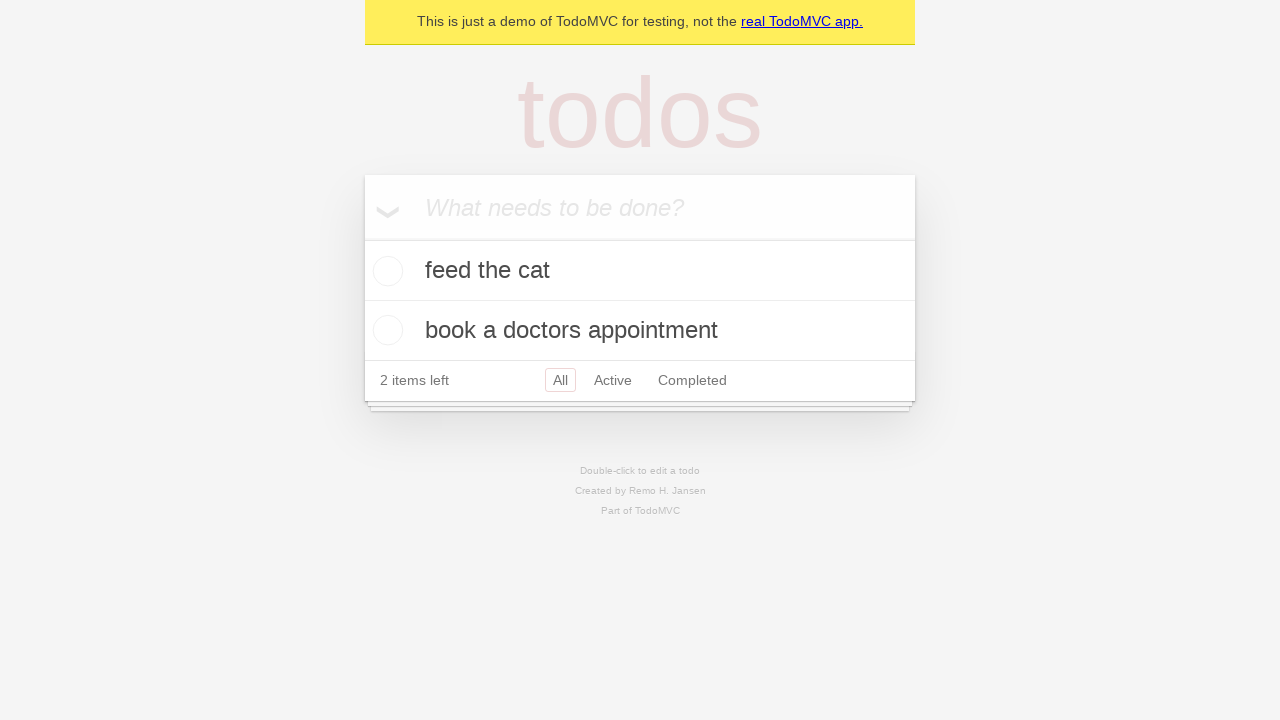

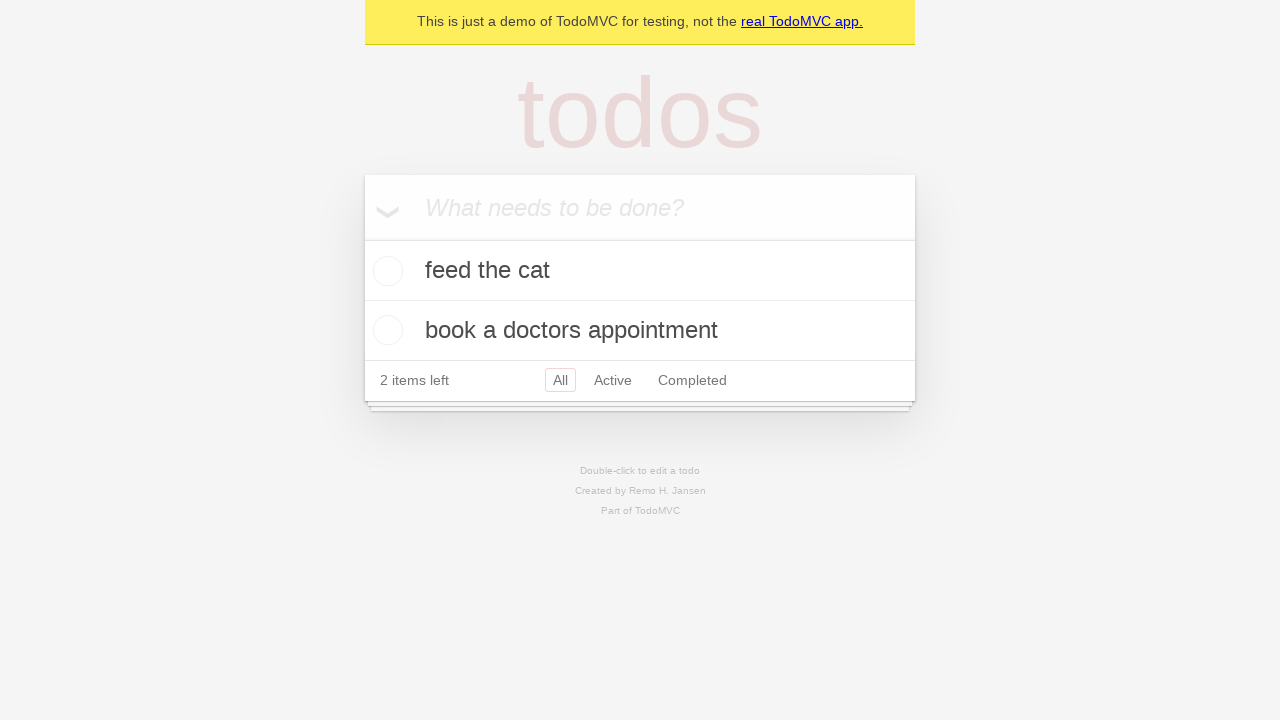